Solves a math problem on the page by extracting a value, calculating the result, and submitting the form with checkbox and radio button selections

Starting URL: https://suninjuly.github.io/math.html

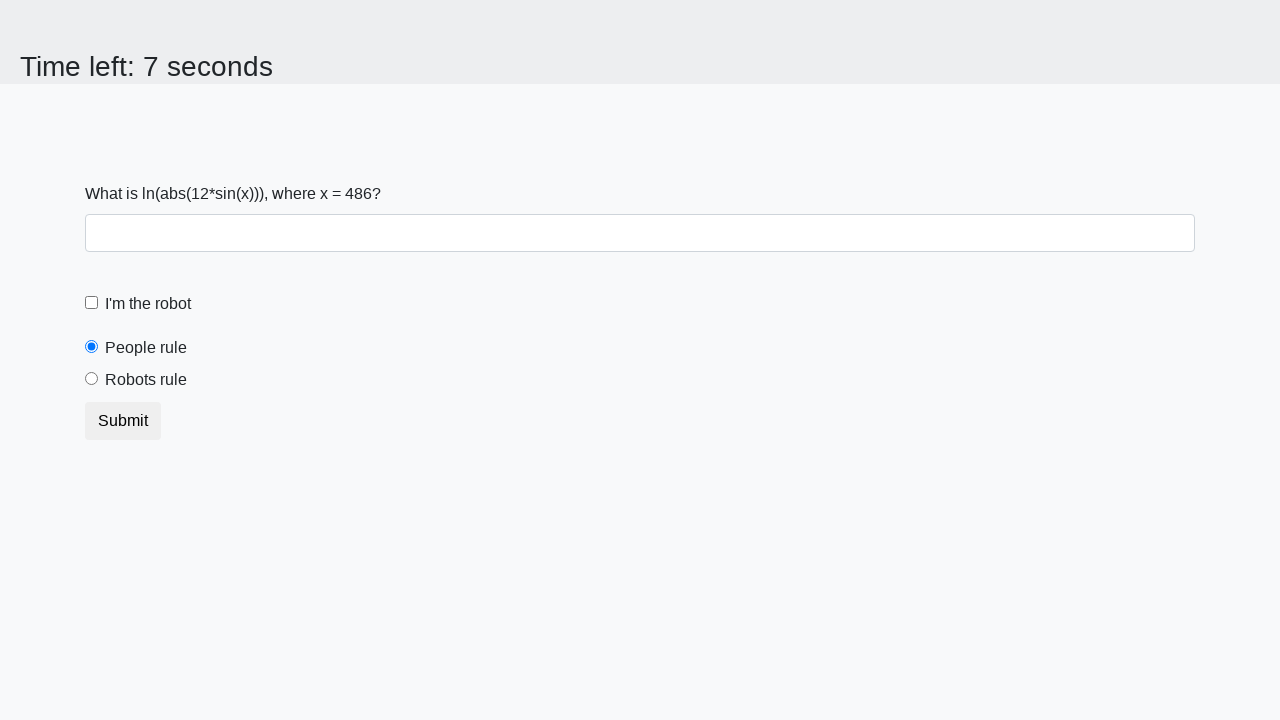

Extracted the value from the input field for calculation
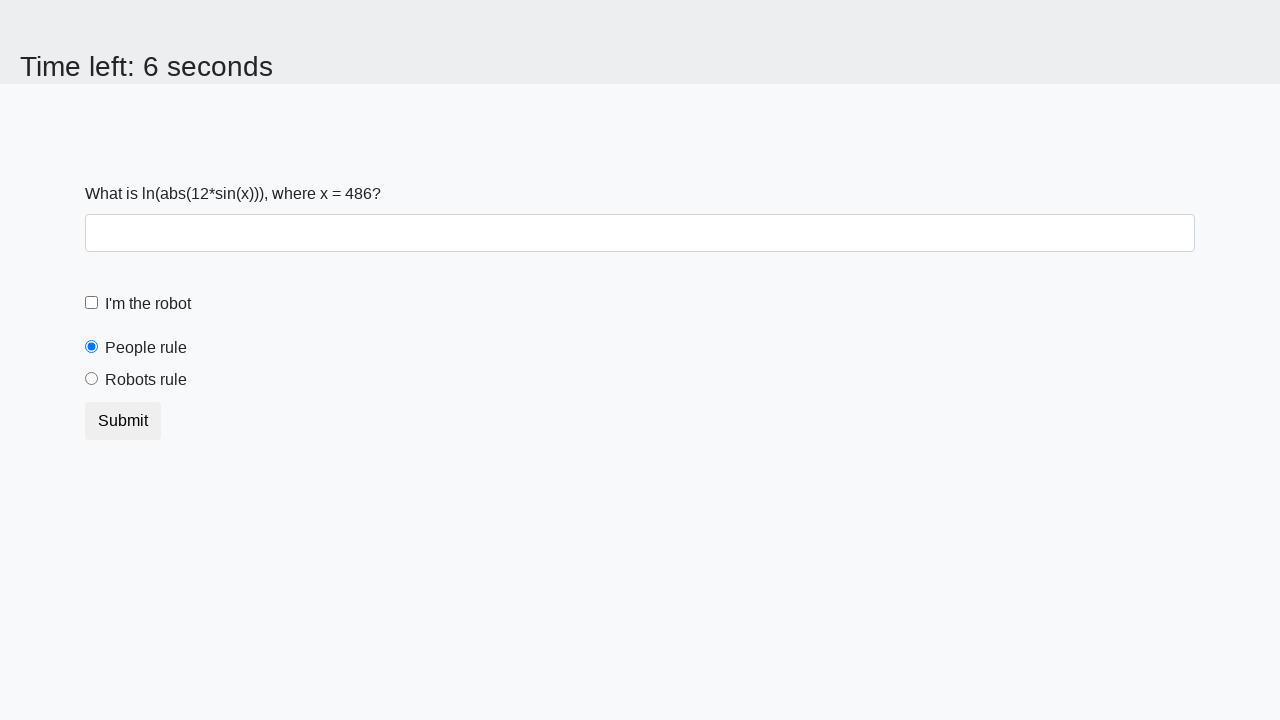

Filled the answer field with the calculated math result on #answer
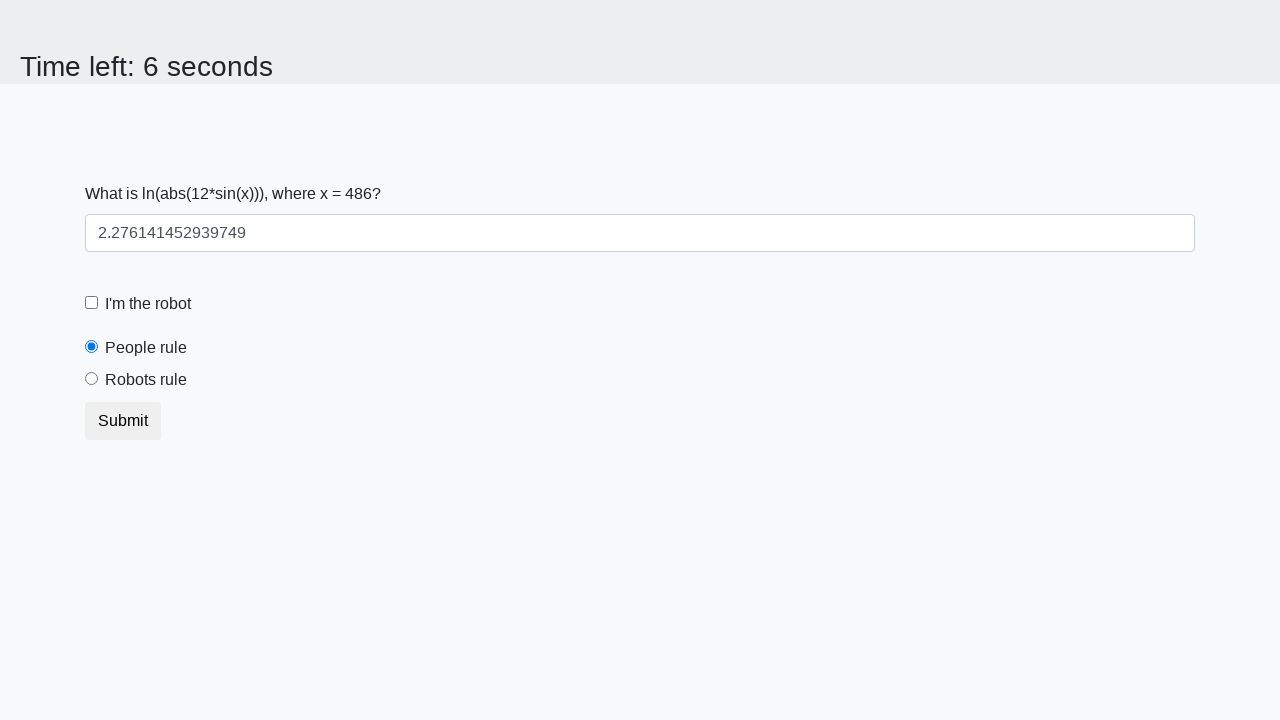

Checked the robot checkbox at (92, 303) on #robotCheckbox
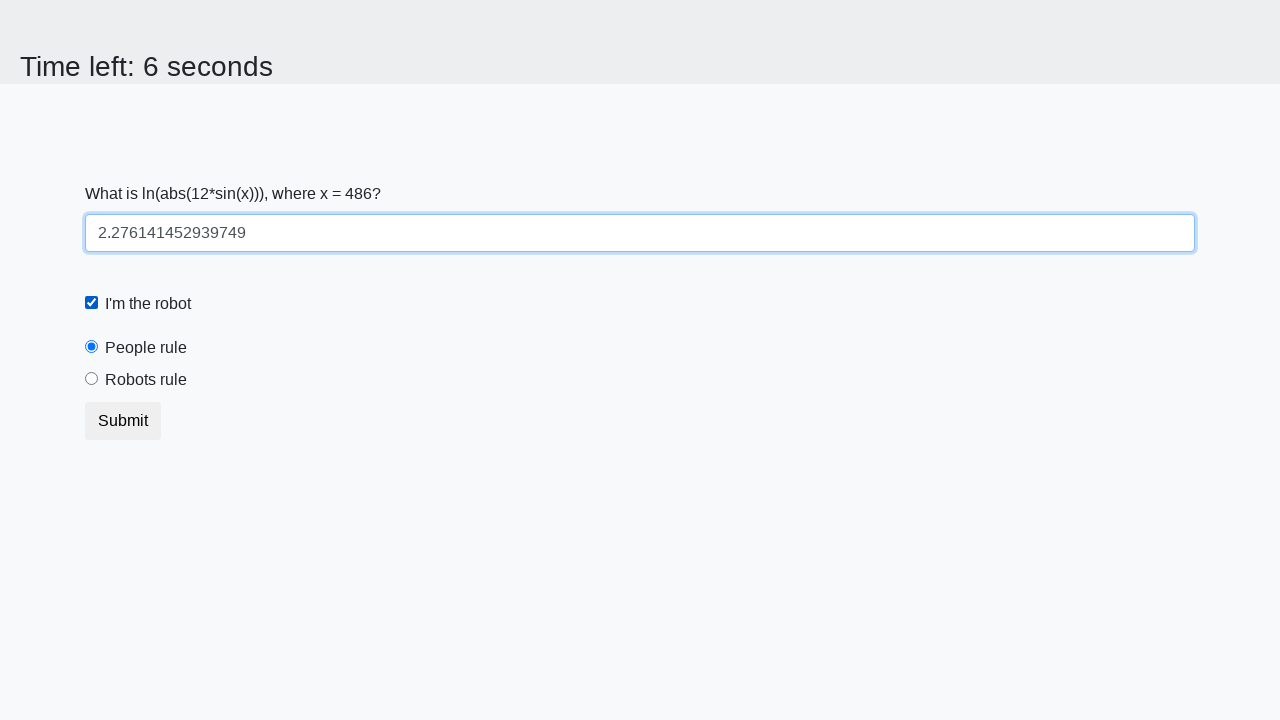

Selected the robots rule radio button at (92, 379) on #robotsRule
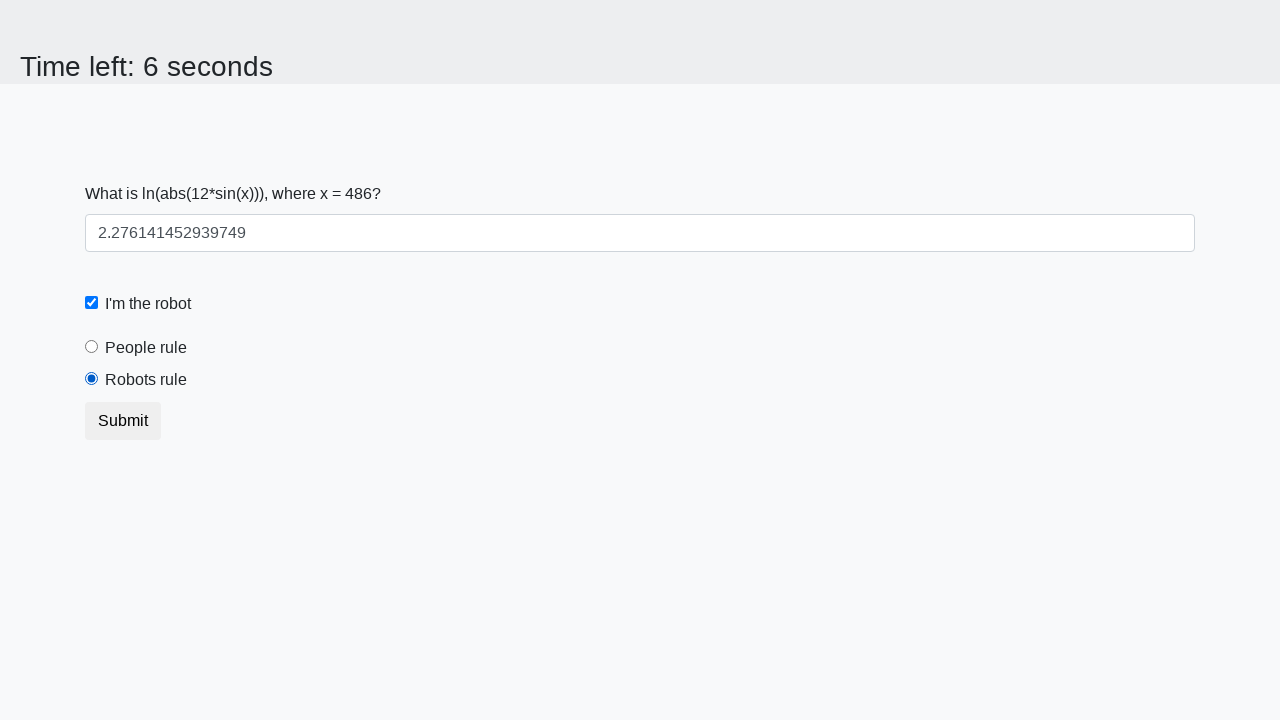

Clicked the submit button to complete the form at (123, 421) on button.btn
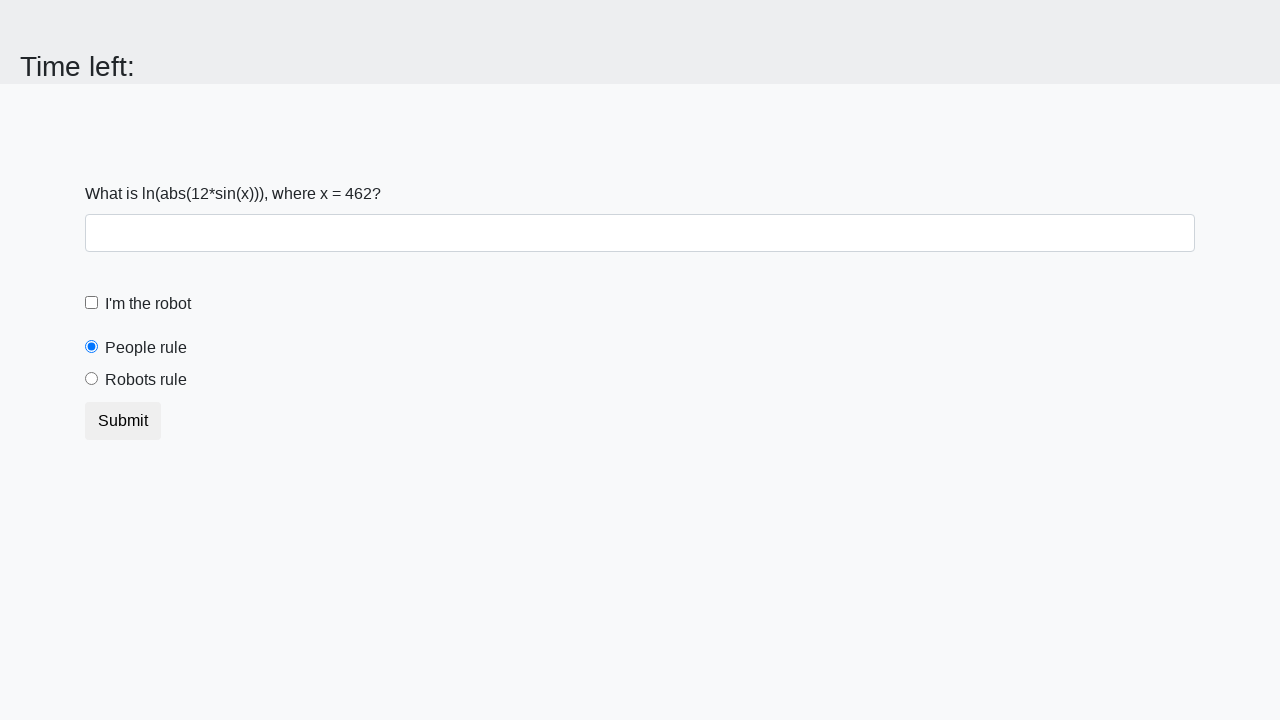

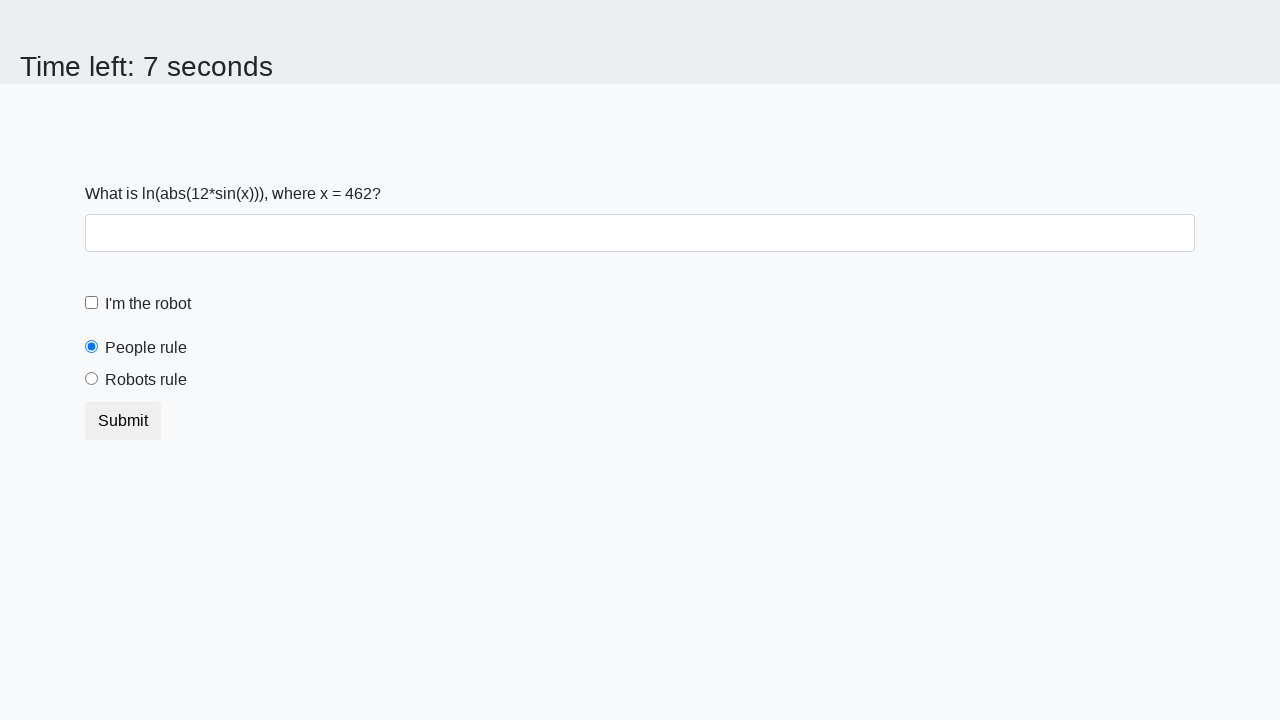